Navigates to sarkariresultnaukri.com website and verifies the page loads by checking the title

Starting URL: https://www.sarkariresultnaukri.com/

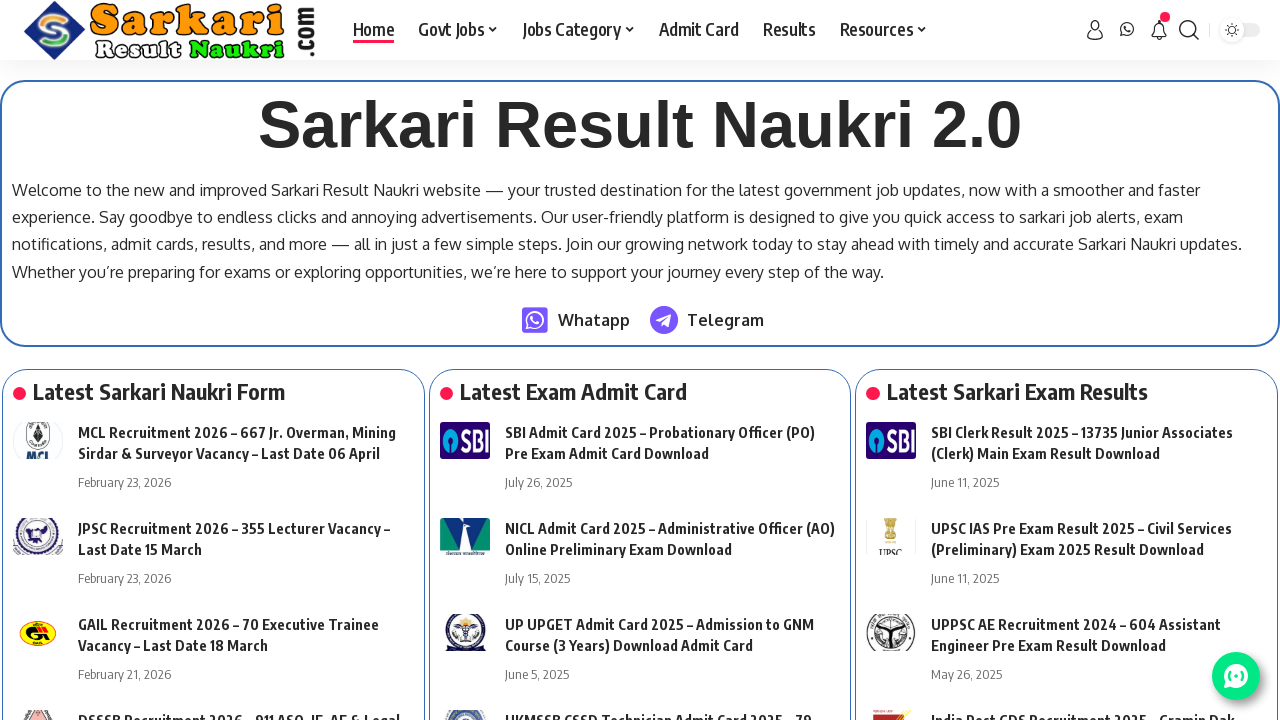

Navigated to sarkariresultnaukri.com website
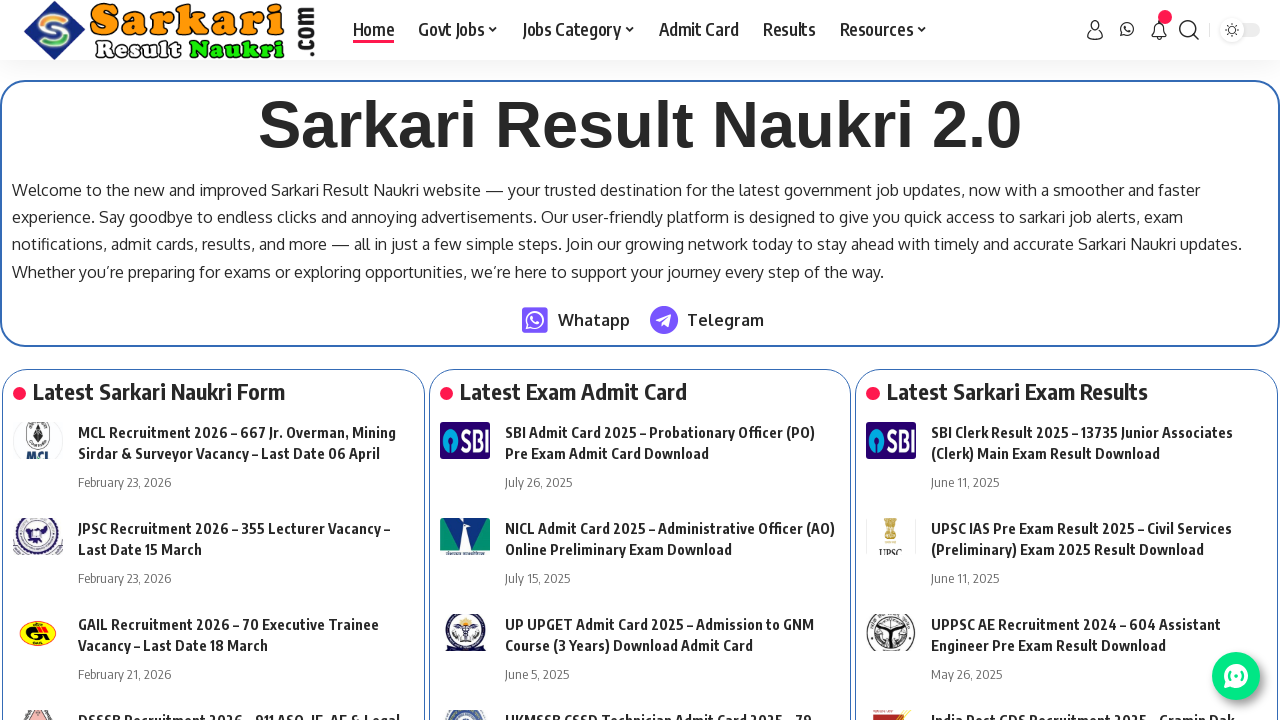

Retrieved page title: Sarkari Result Naukri | #1 Sarkari Naukri & Sarkari Job Portal
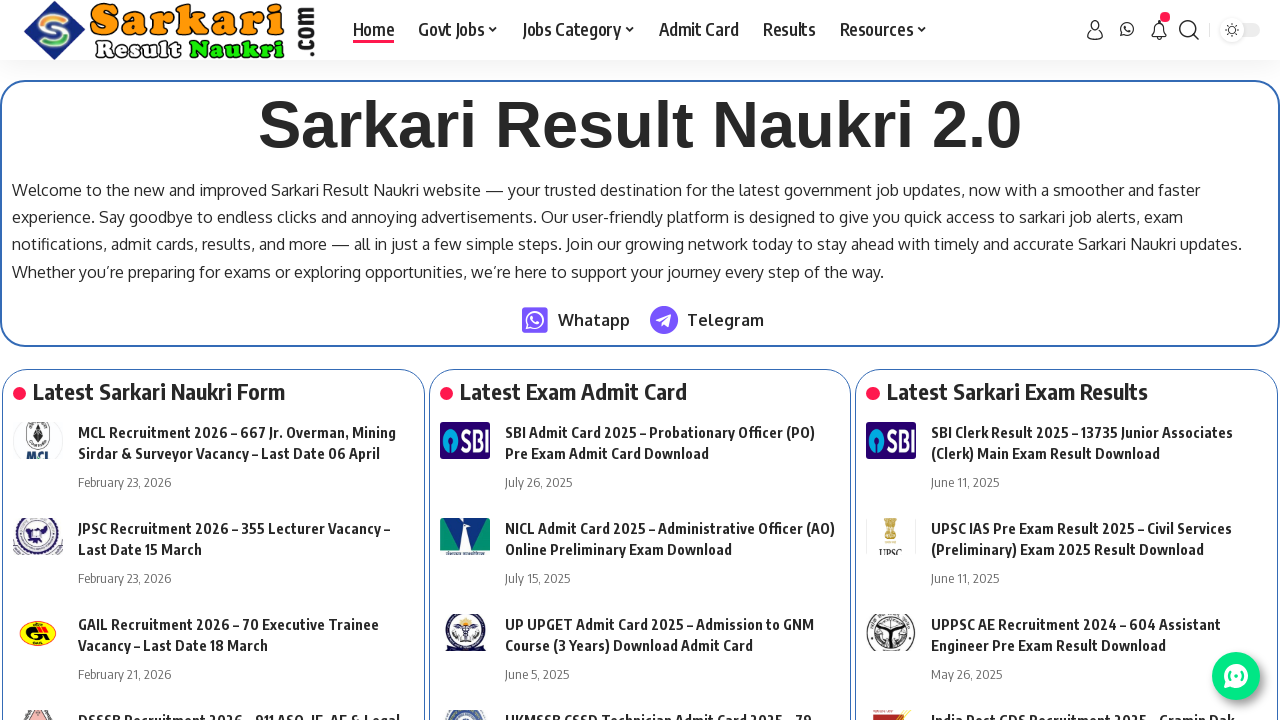

Printed page title to console
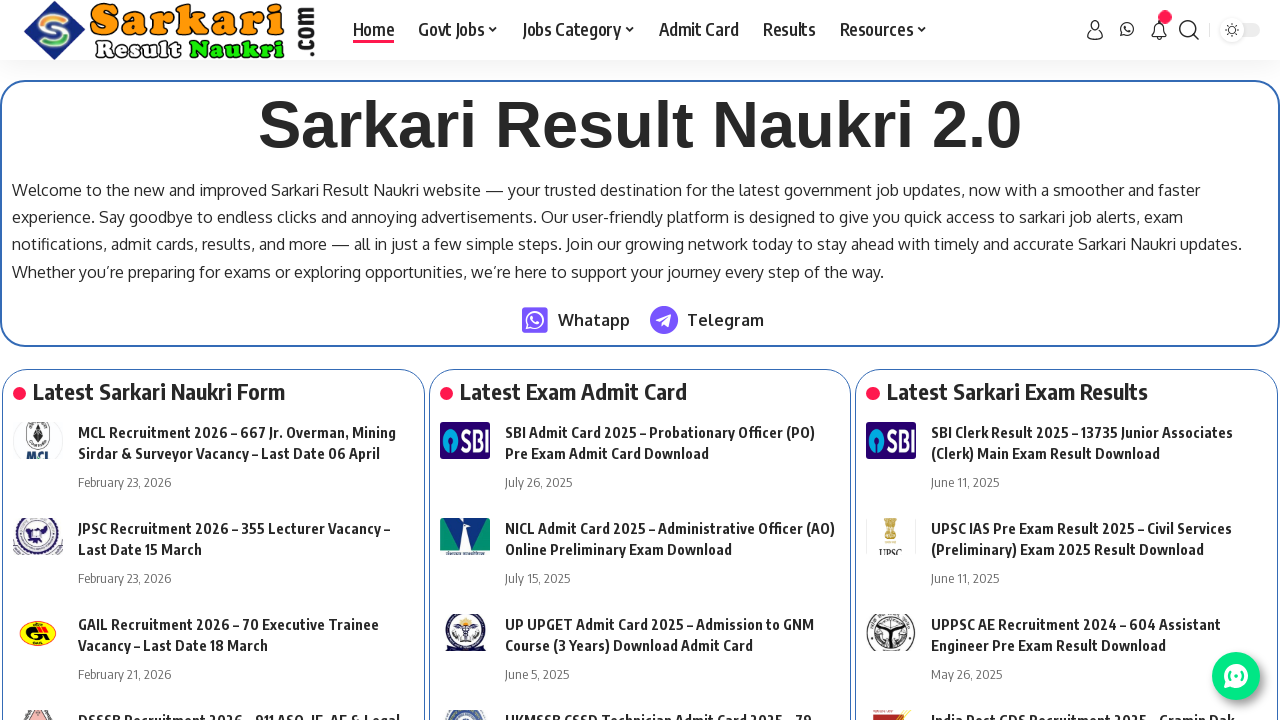

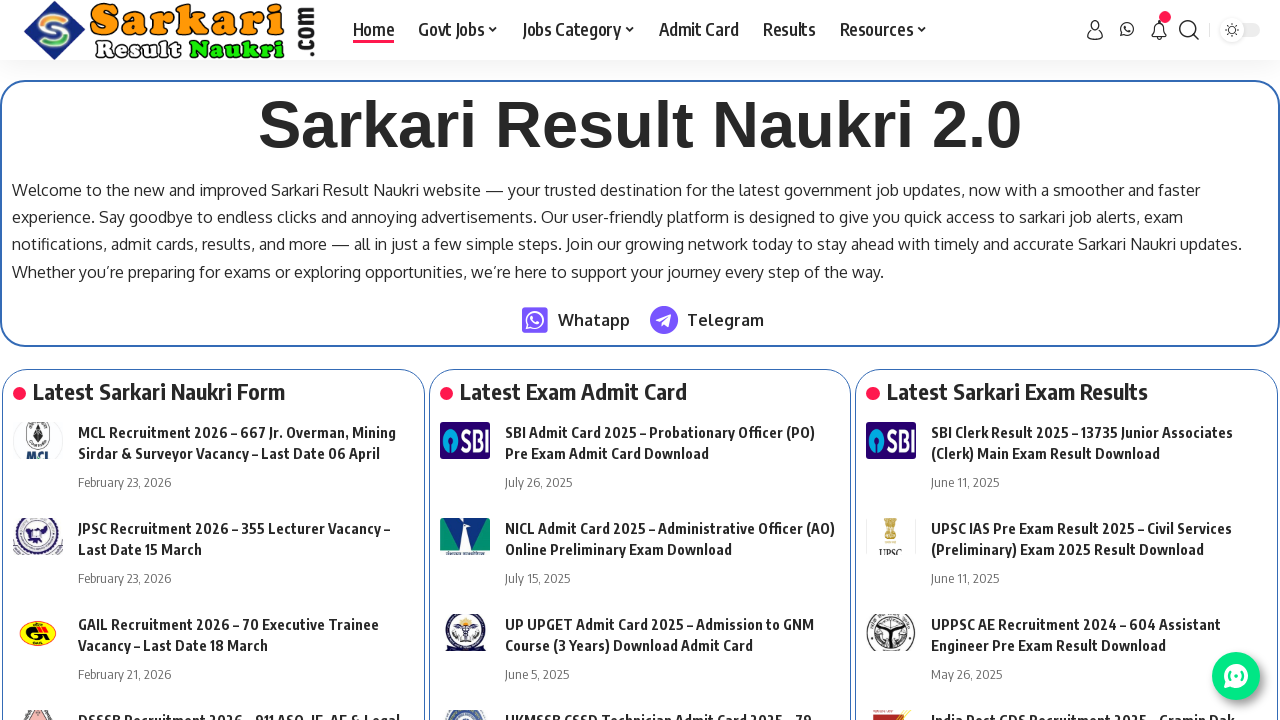